Tests iframe text editor by selecting all content and deleting it

Starting URL: https://the-internet.herokuapp.com/iframe

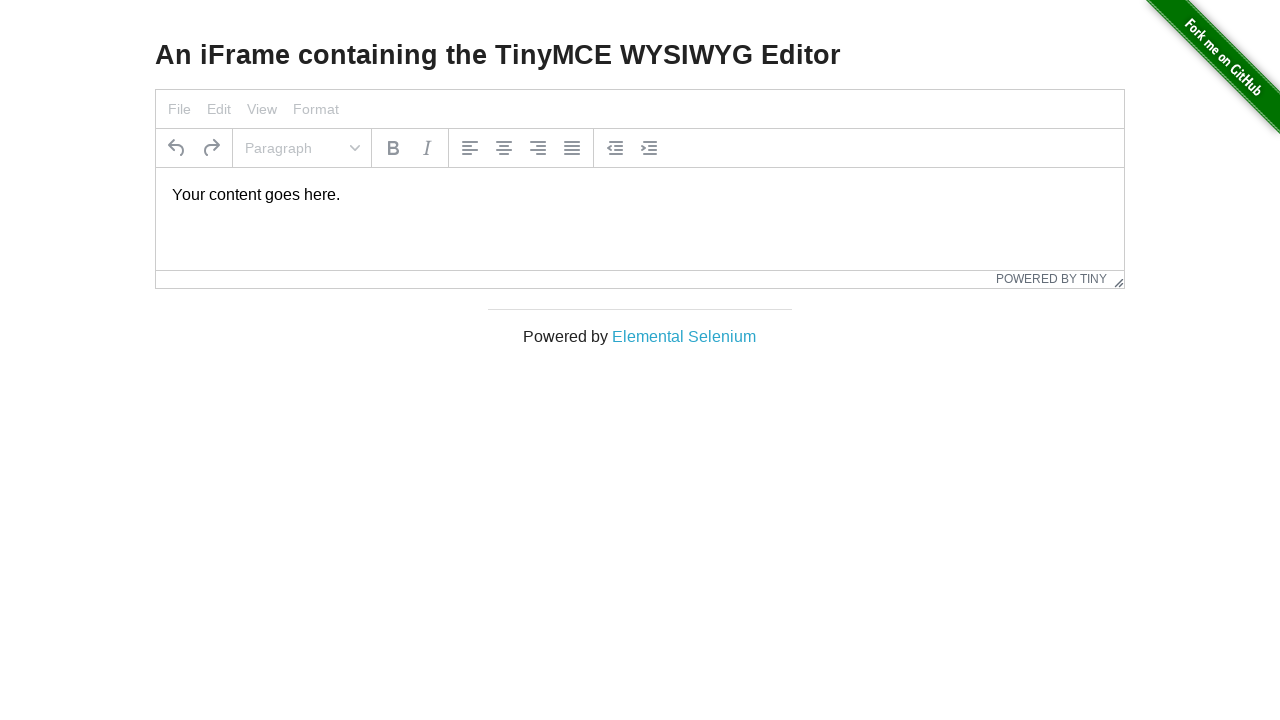

Located iframe element with ID 'mce_0_ifr' on button:has-text('Ok')
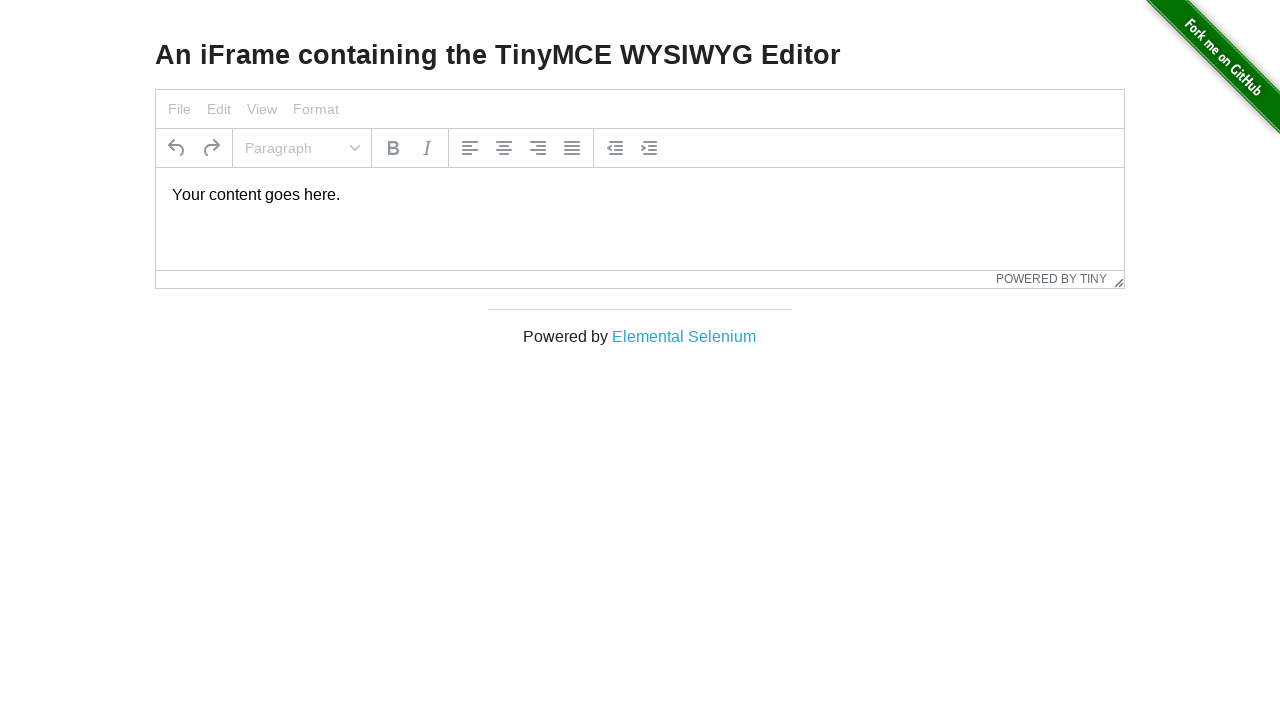

Located text area paragraph element within iframe
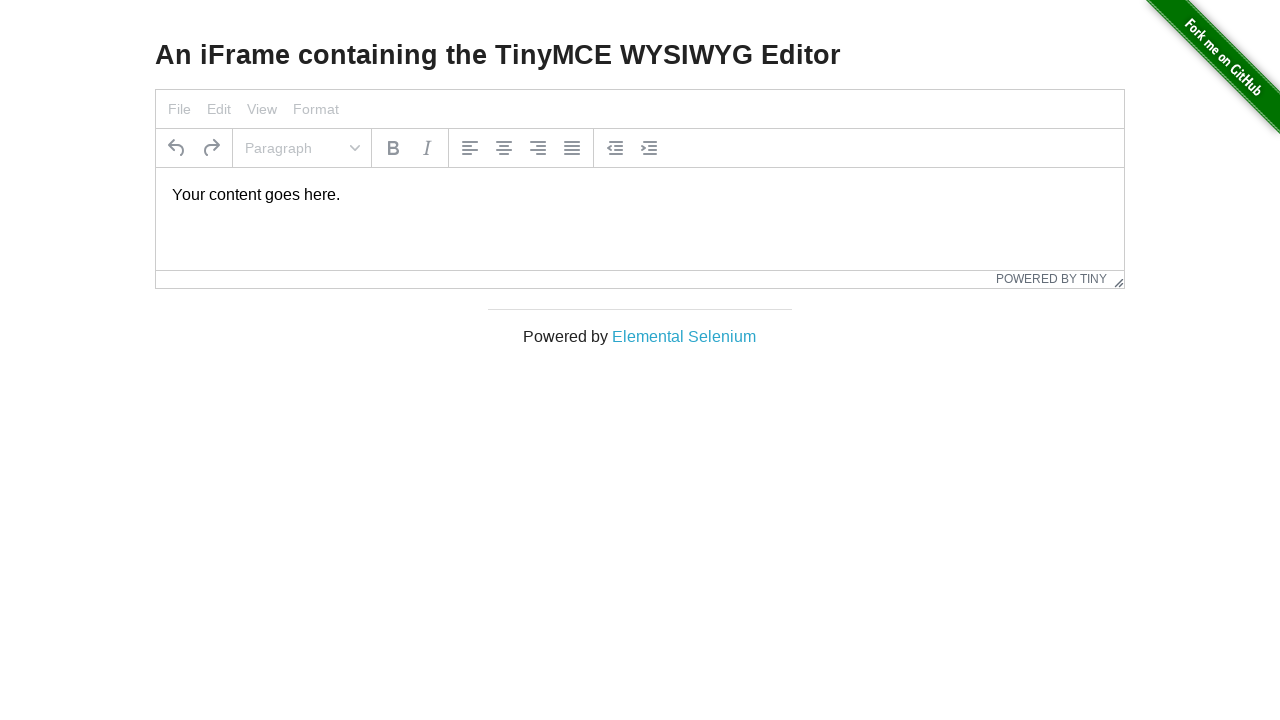

Selected all content in text editor using Ctrl+A on #mce_0_ifr >> internal:control=enter-frame >> body#tinymce p
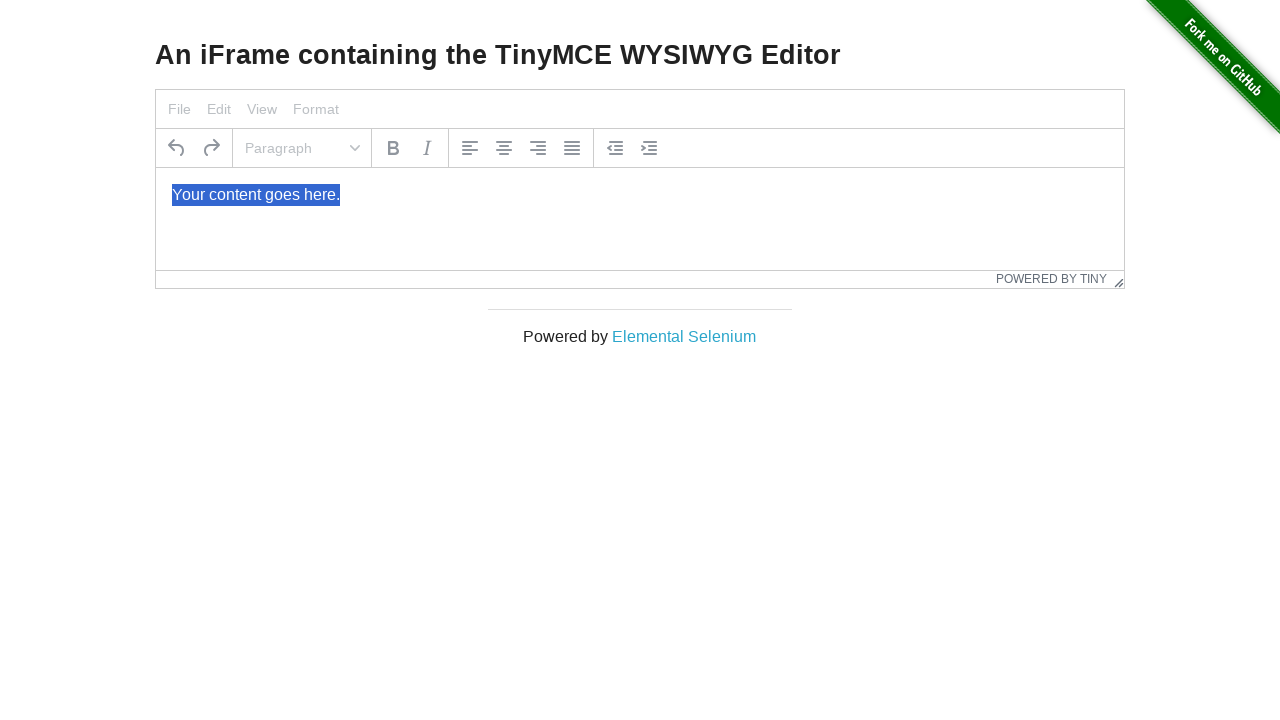

Deleted selected content from text editor on #mce_0_ifr >> internal:control=enter-frame >> body#tinymce p
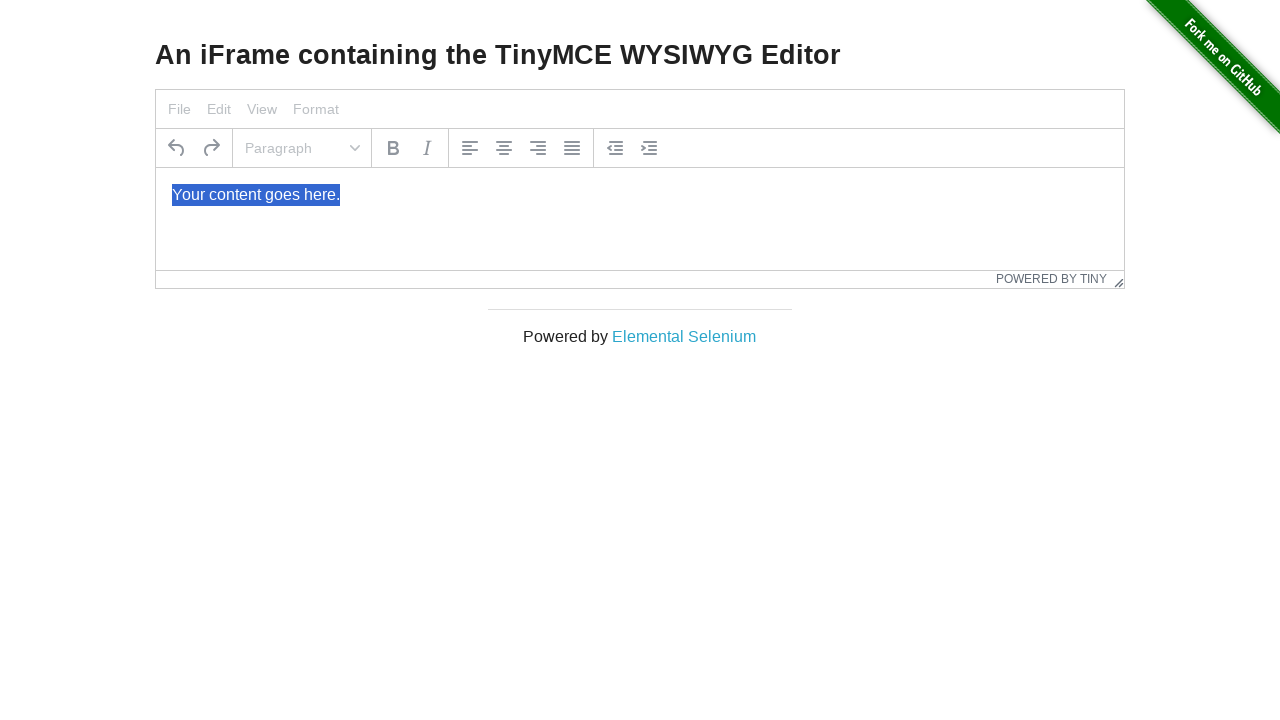

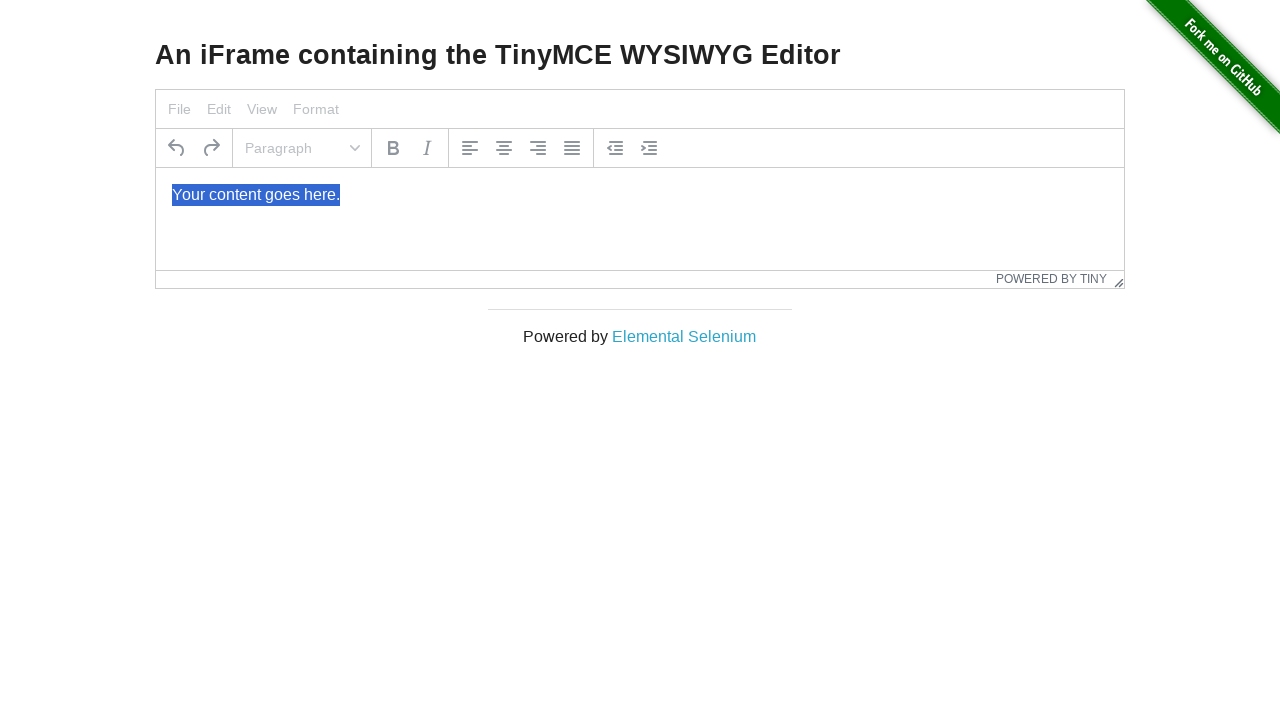